Tests opening a new window via button click and switching back to parent window

Starting URL: https://rahulshettyacademy.com/AutomationPractice/

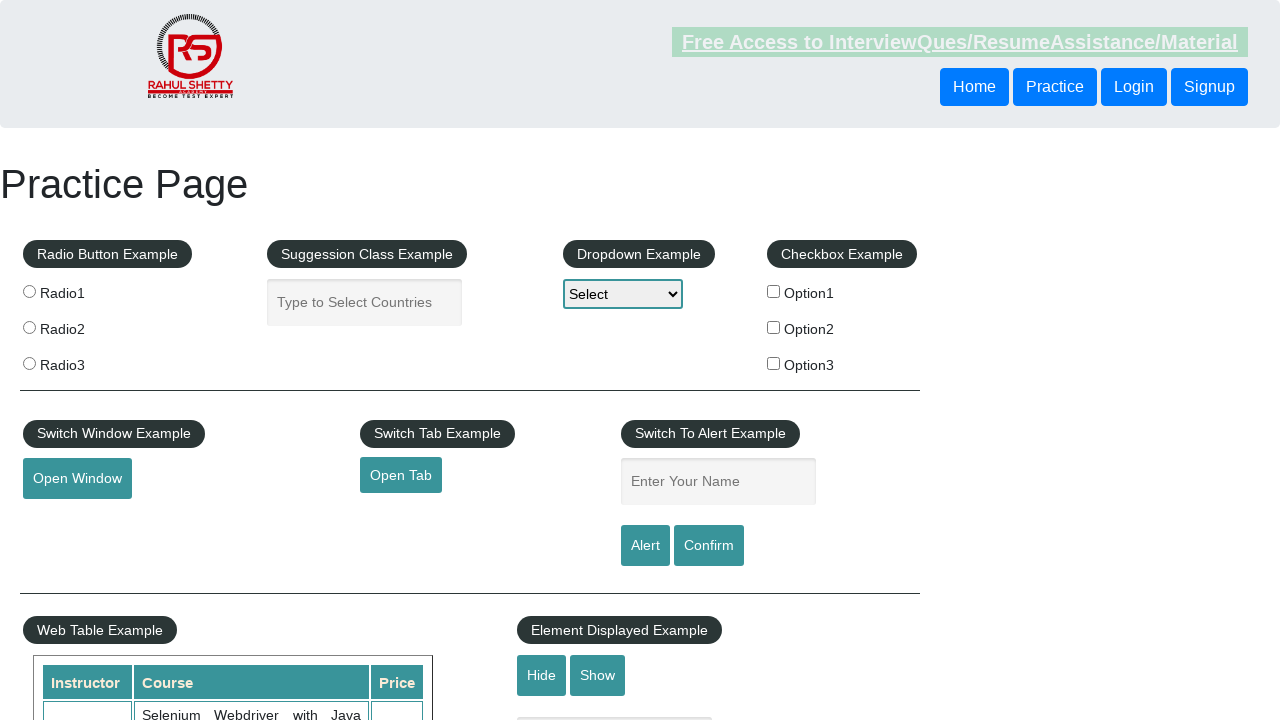

Clicked button to open new window at (77, 479) on button#openwindow
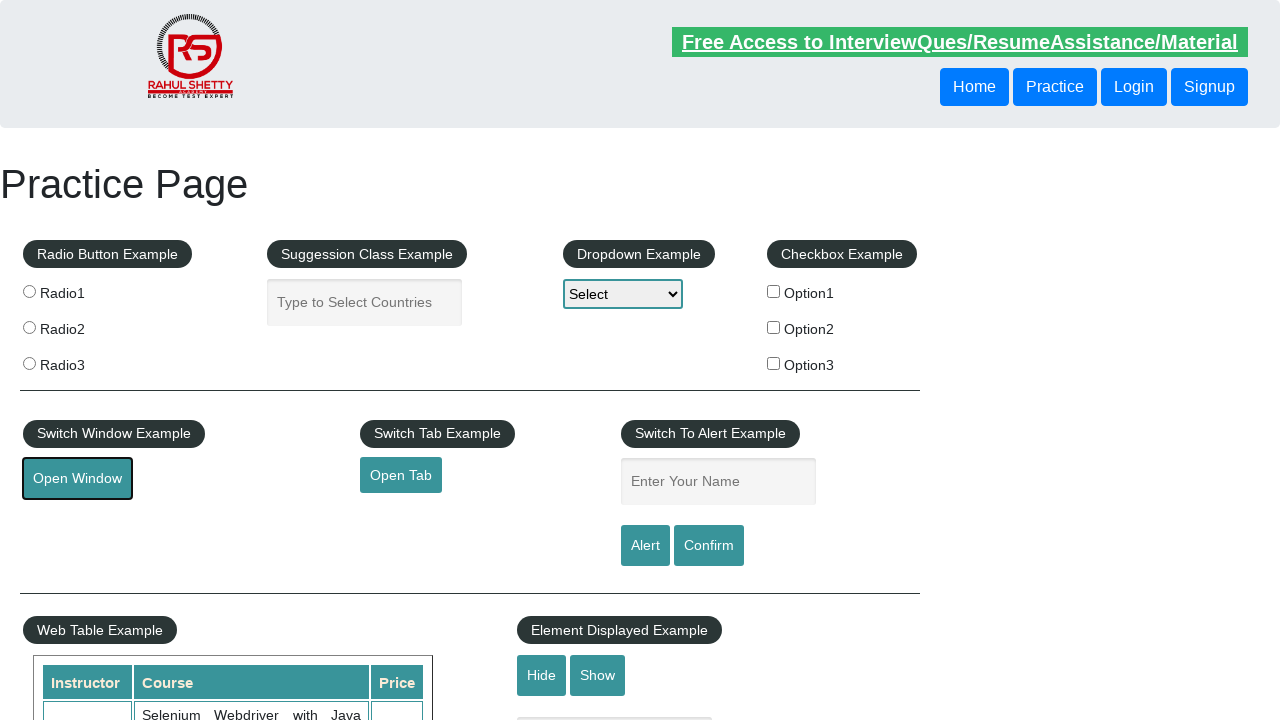

New window opened and captured
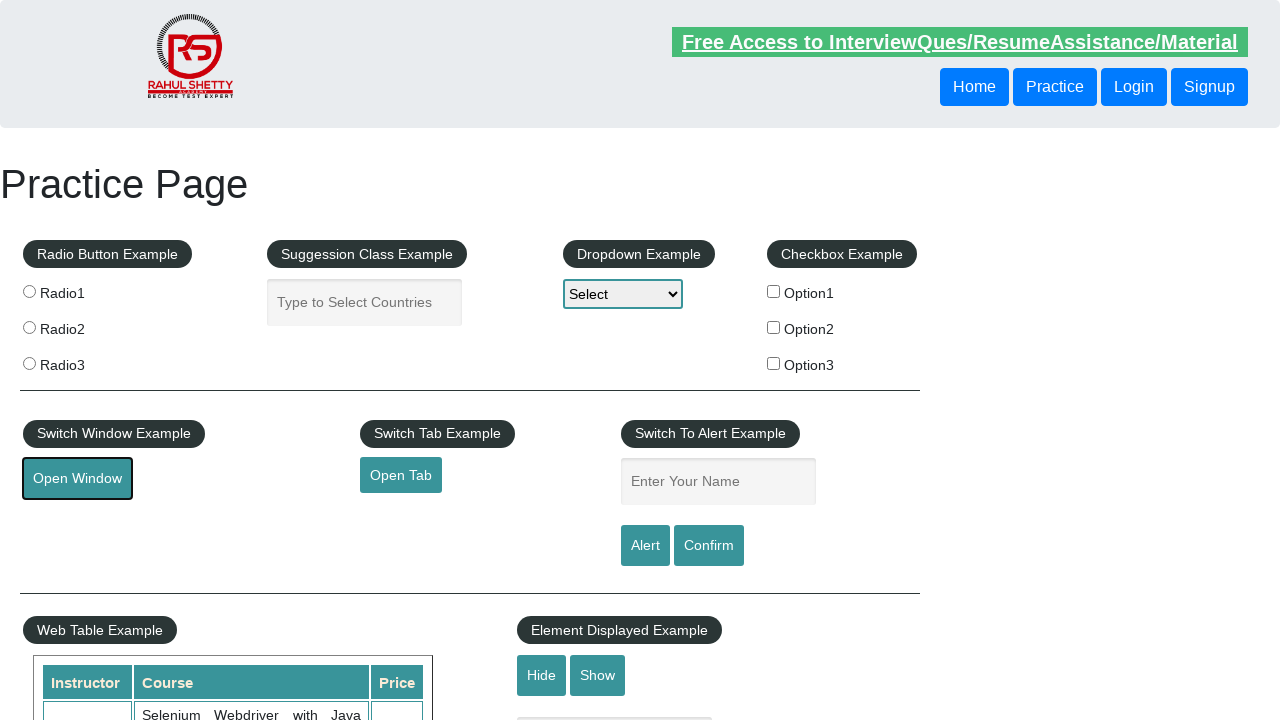

New window finished loading
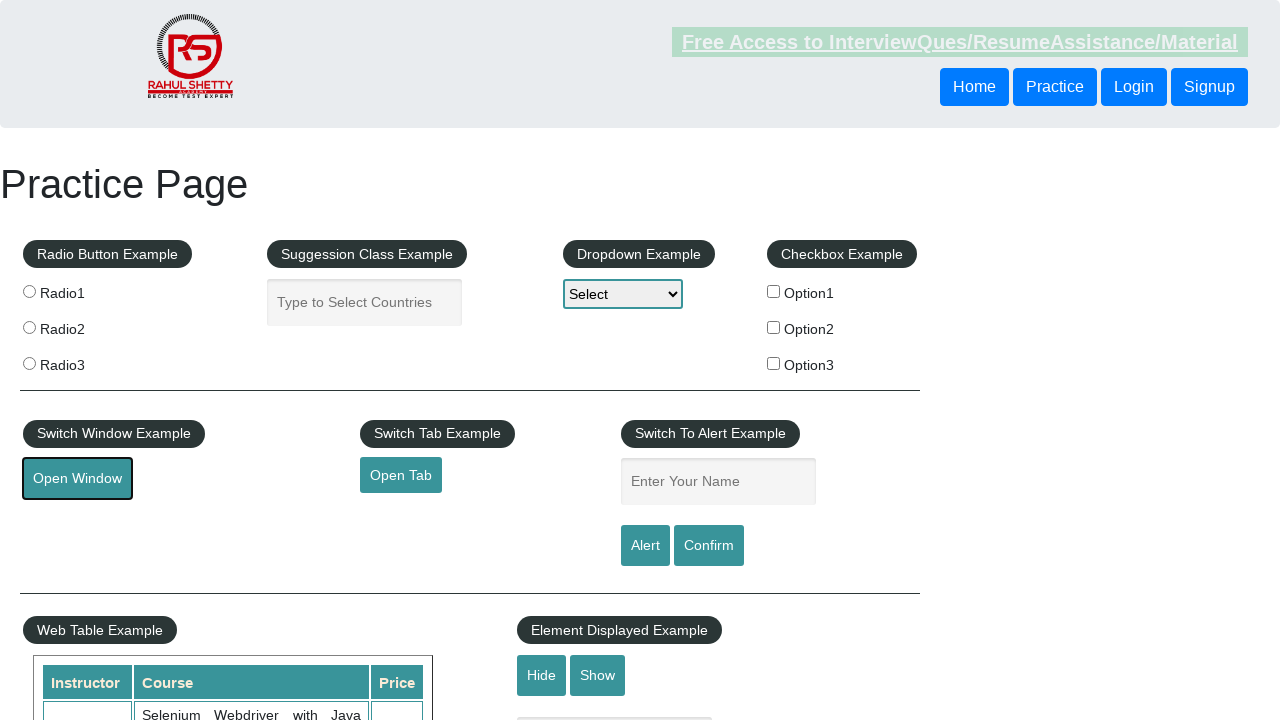

Closed new window
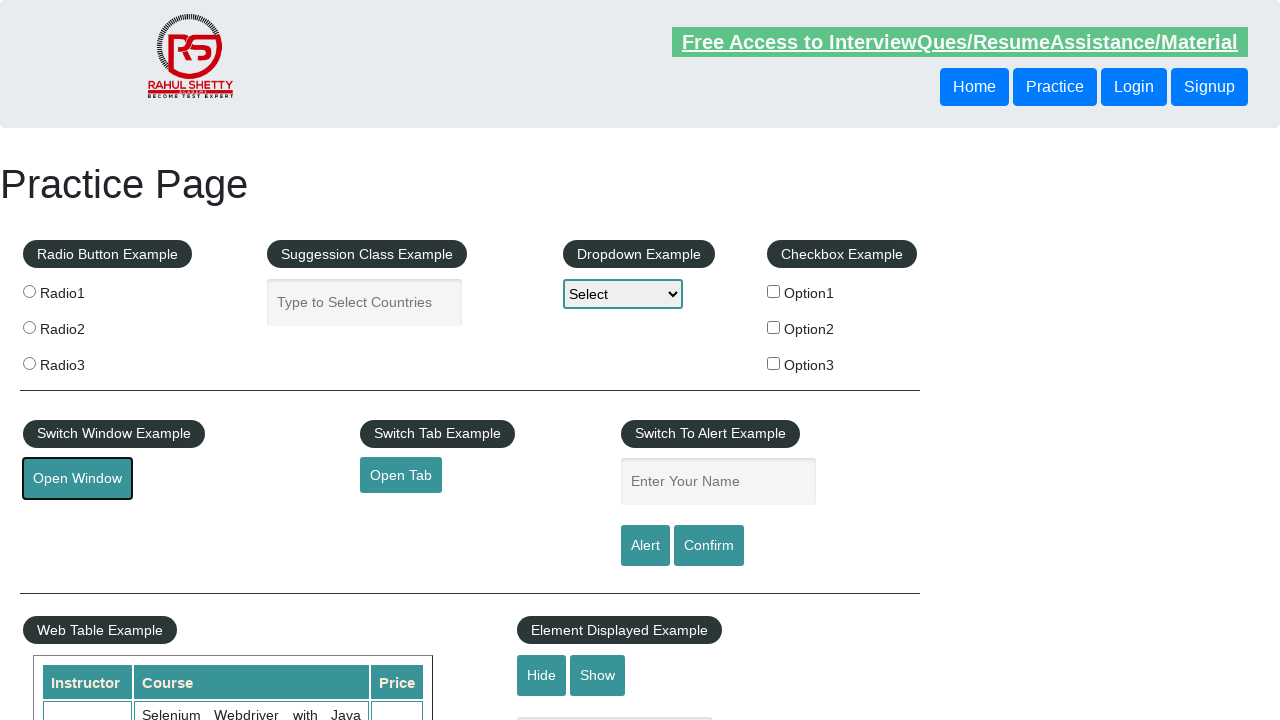

Verified title contains 'Practice Page' - back on original window
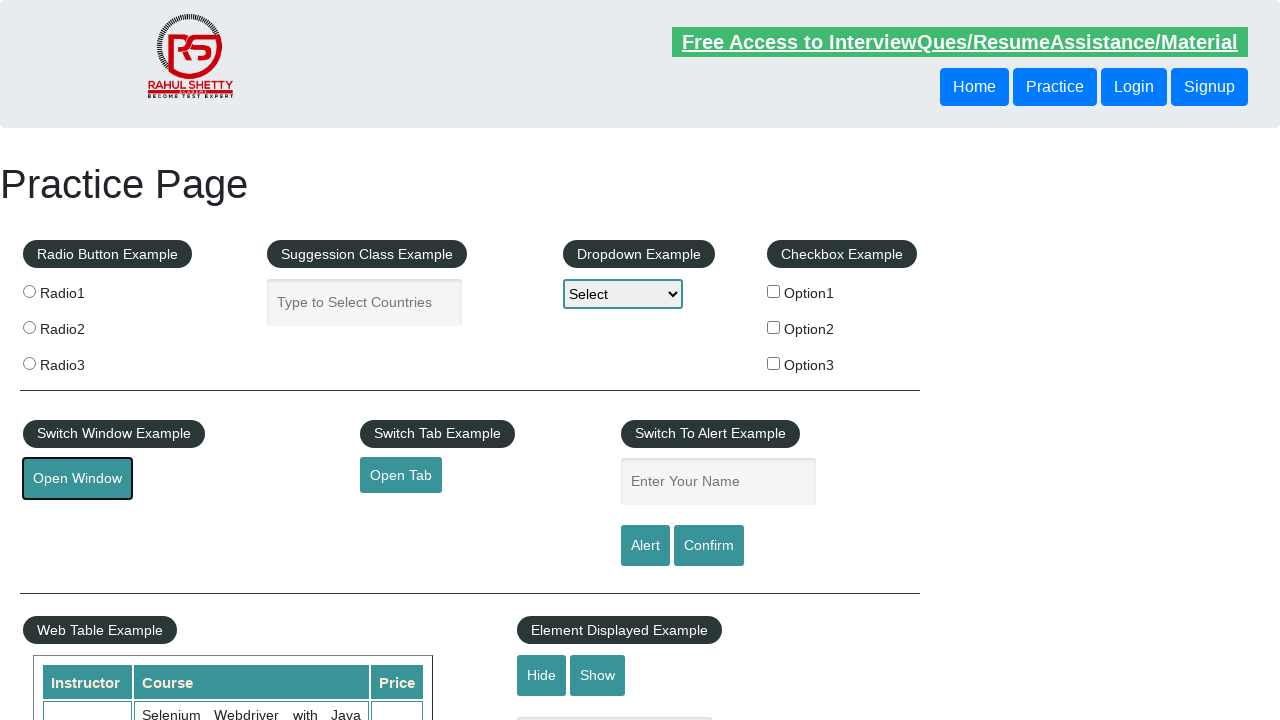

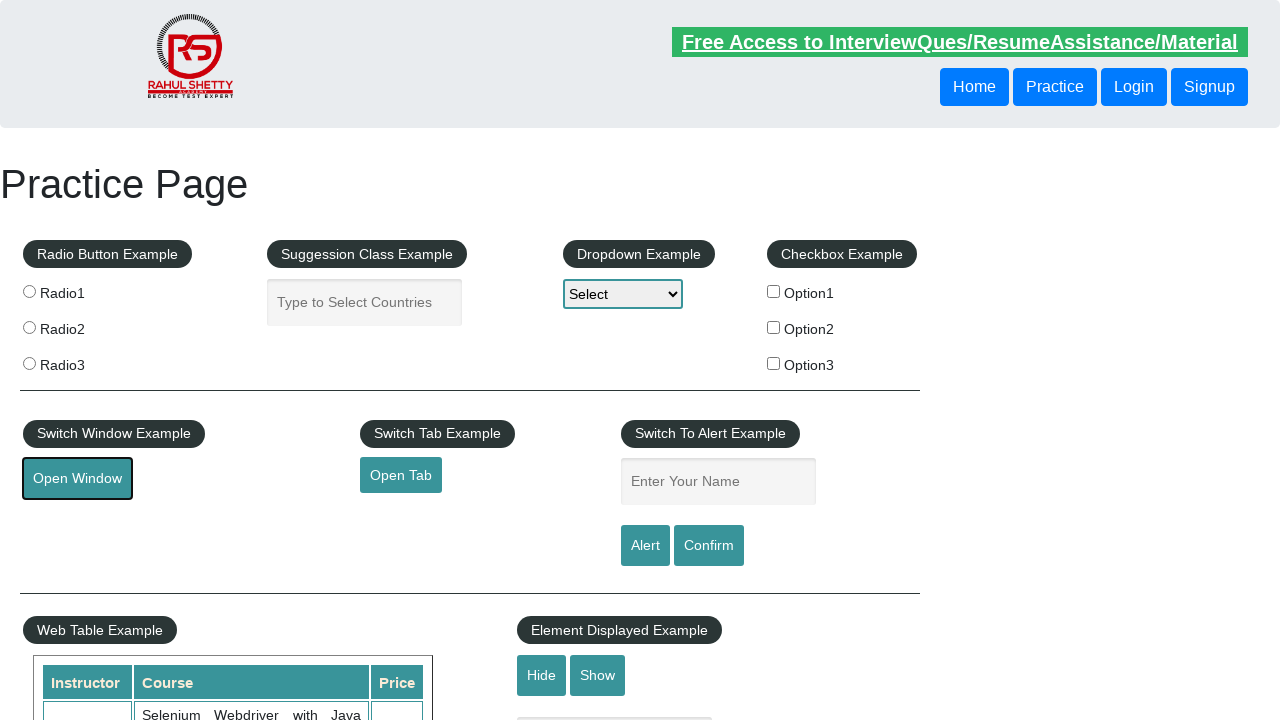